Tests the Python.org search functionality by entering a search query "pycon", submitting the search, and verifying results are found

Starting URL: http://www.python.org

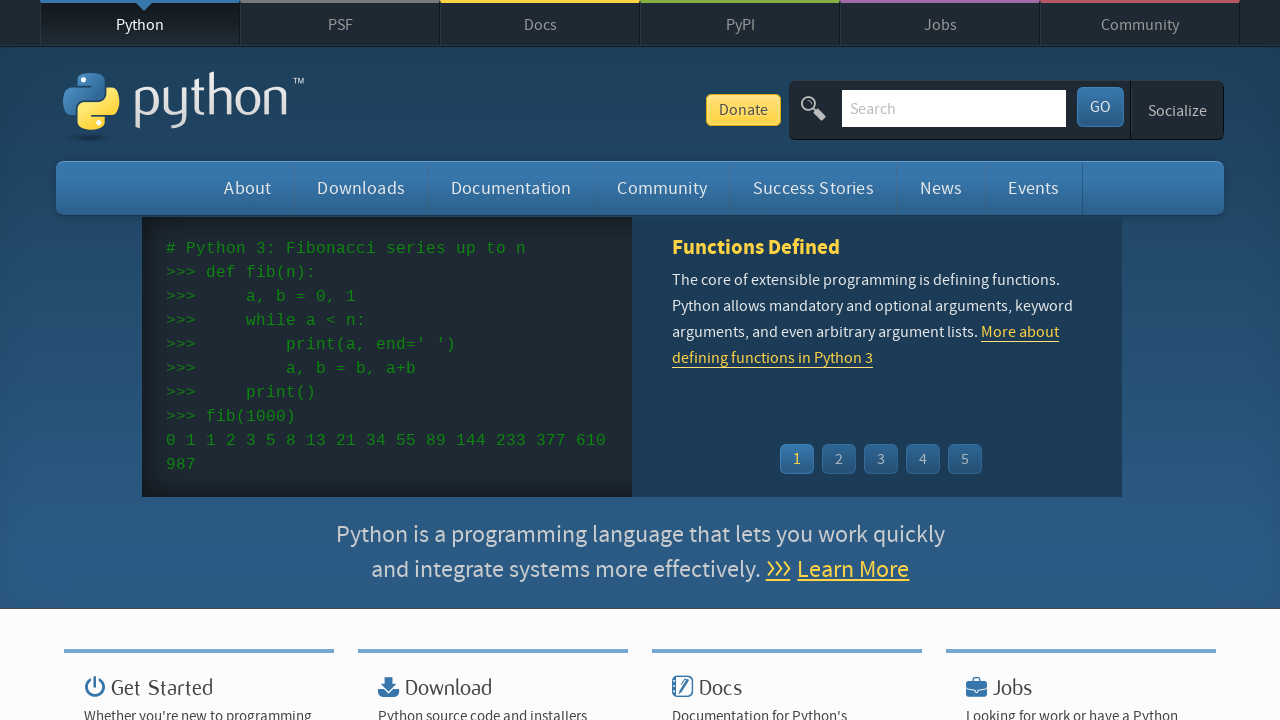

Verified page title contains 'Python'
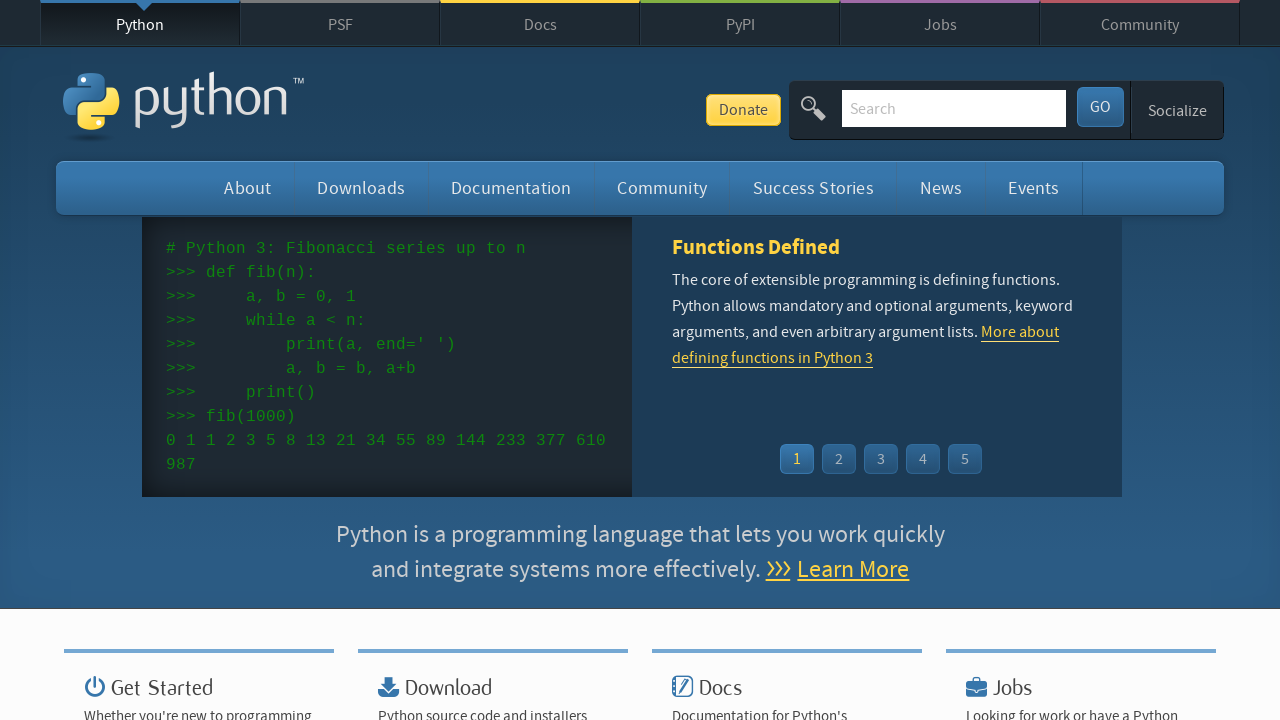

Filled search field with 'pycon' query on input[name='q']
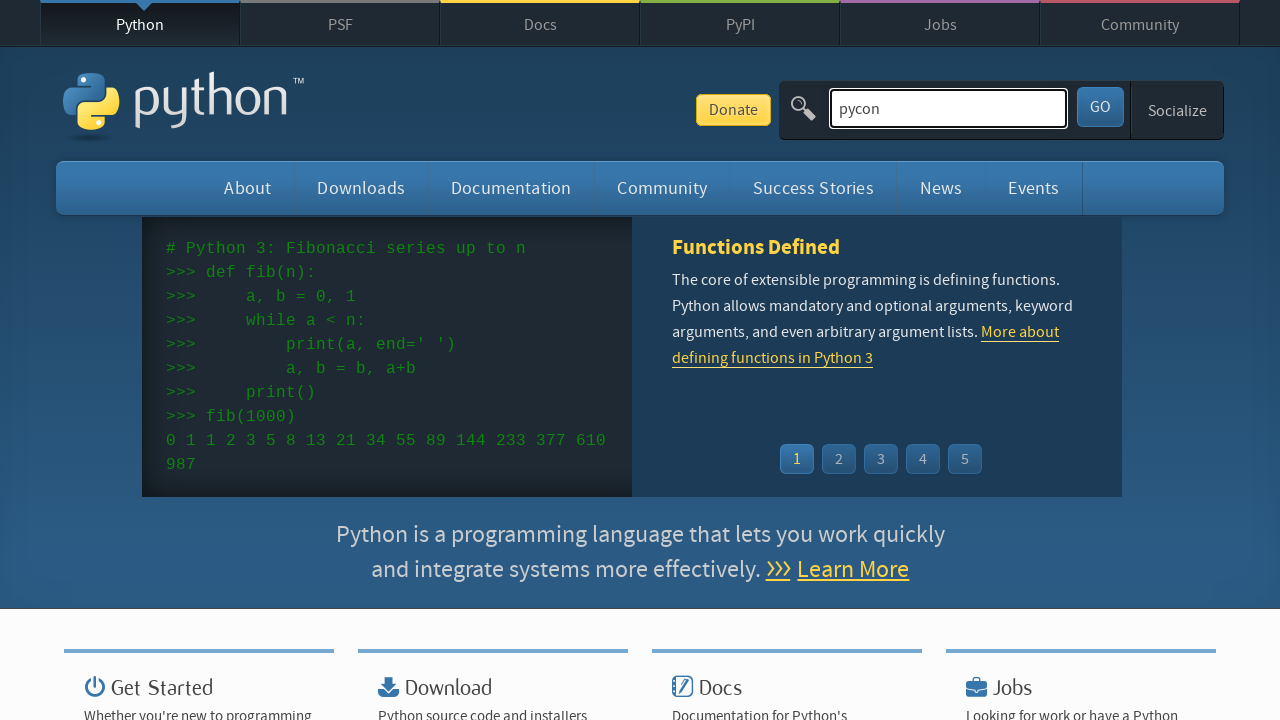

Pressed Enter to submit search query on input[name='q']
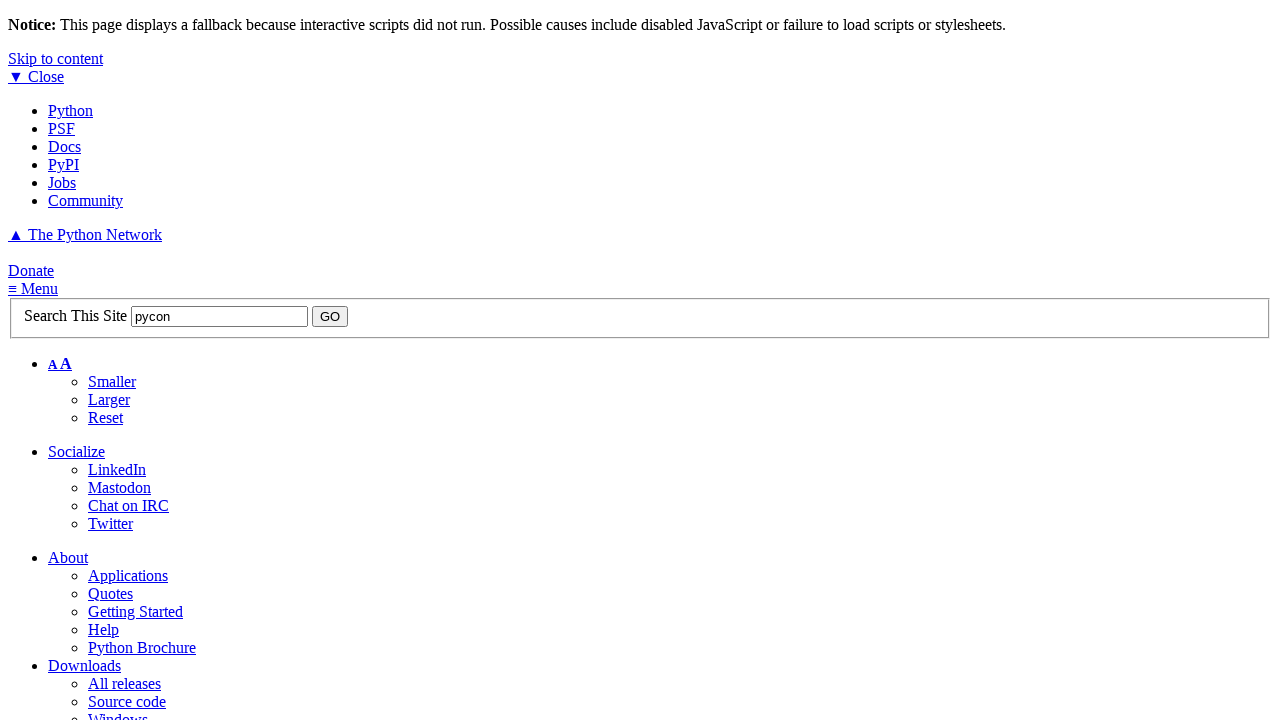

Search results page loaded
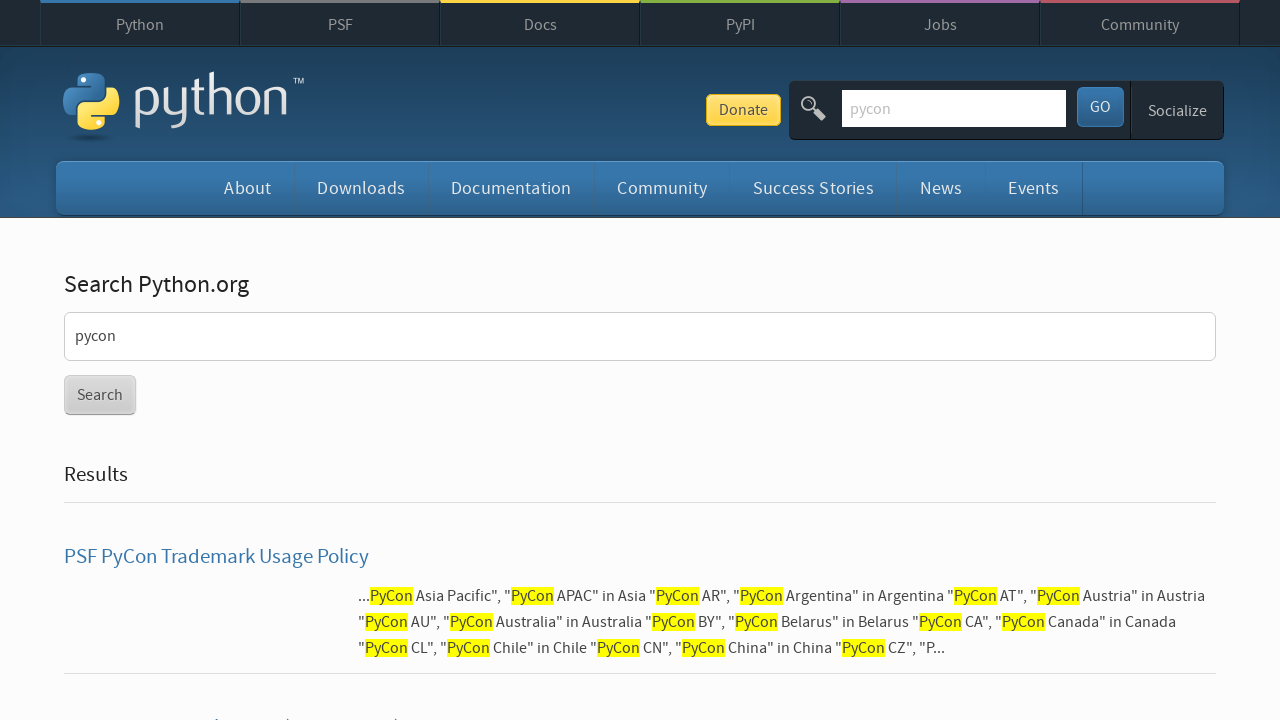

Verified search results are found for 'pycon'
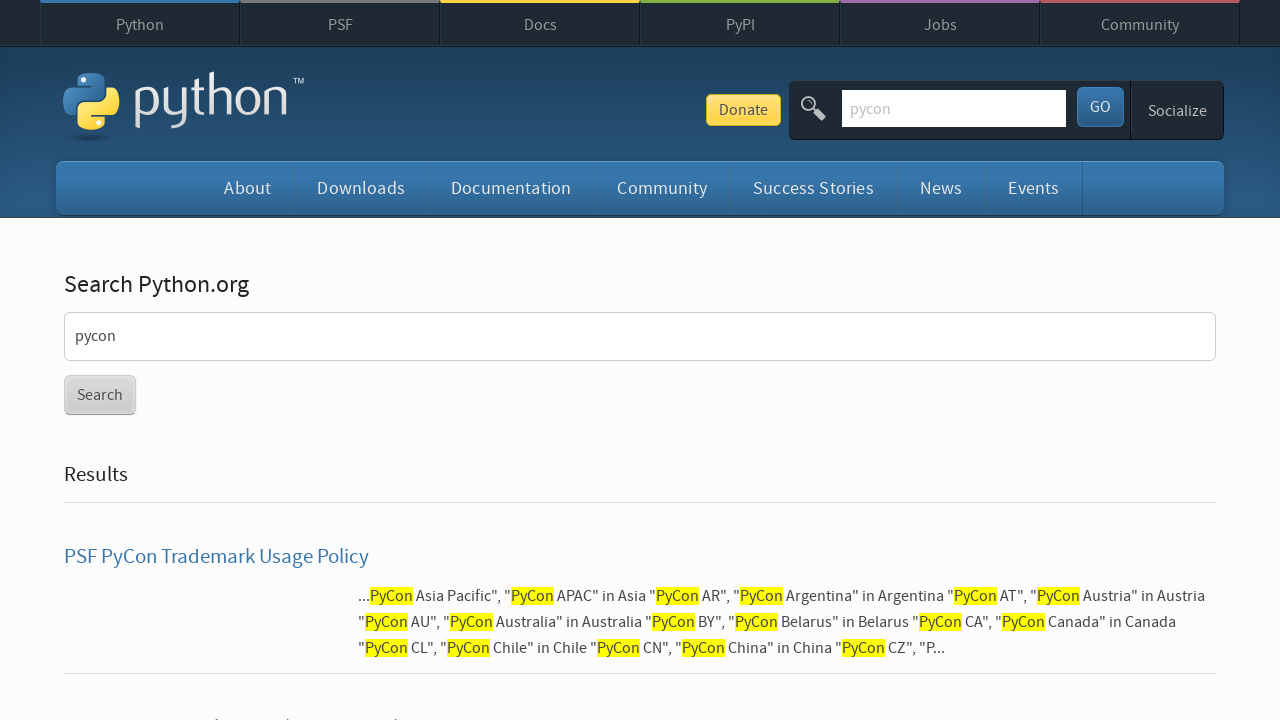

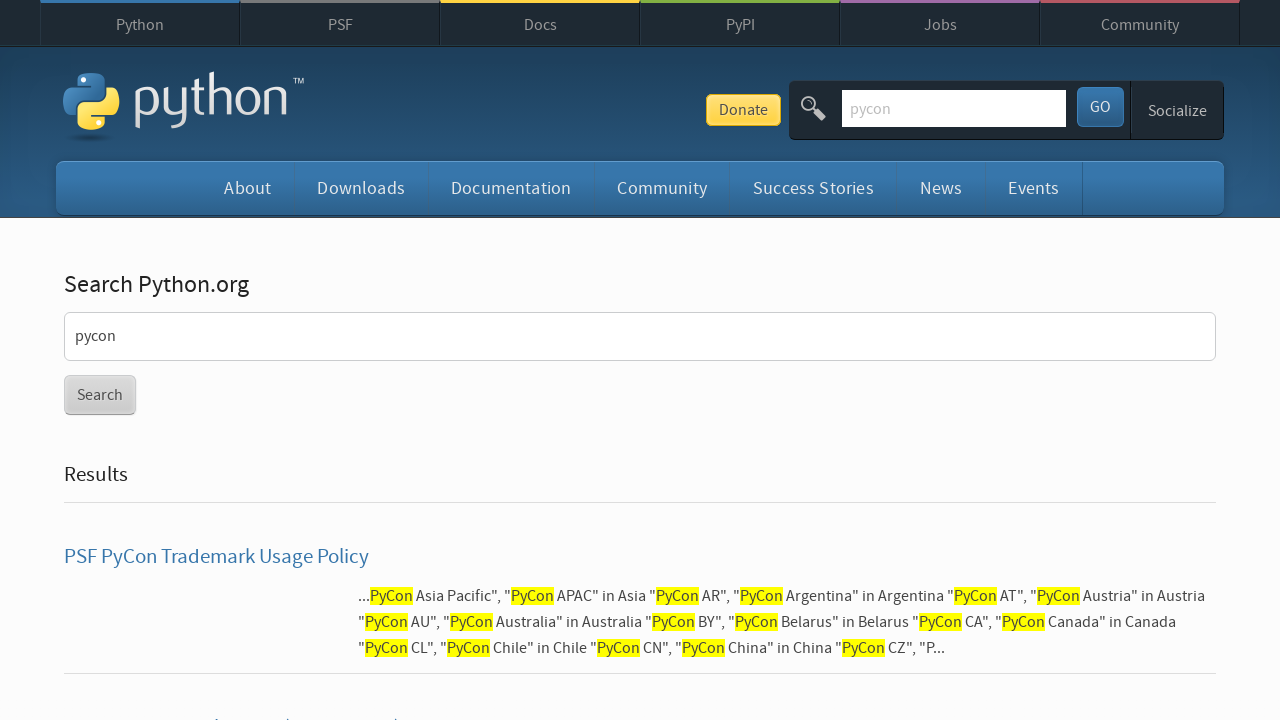